Tests drag and drop functionality within an iframe by dragging an element to a drop target

Starting URL: https://jqueryui.com/droppable/

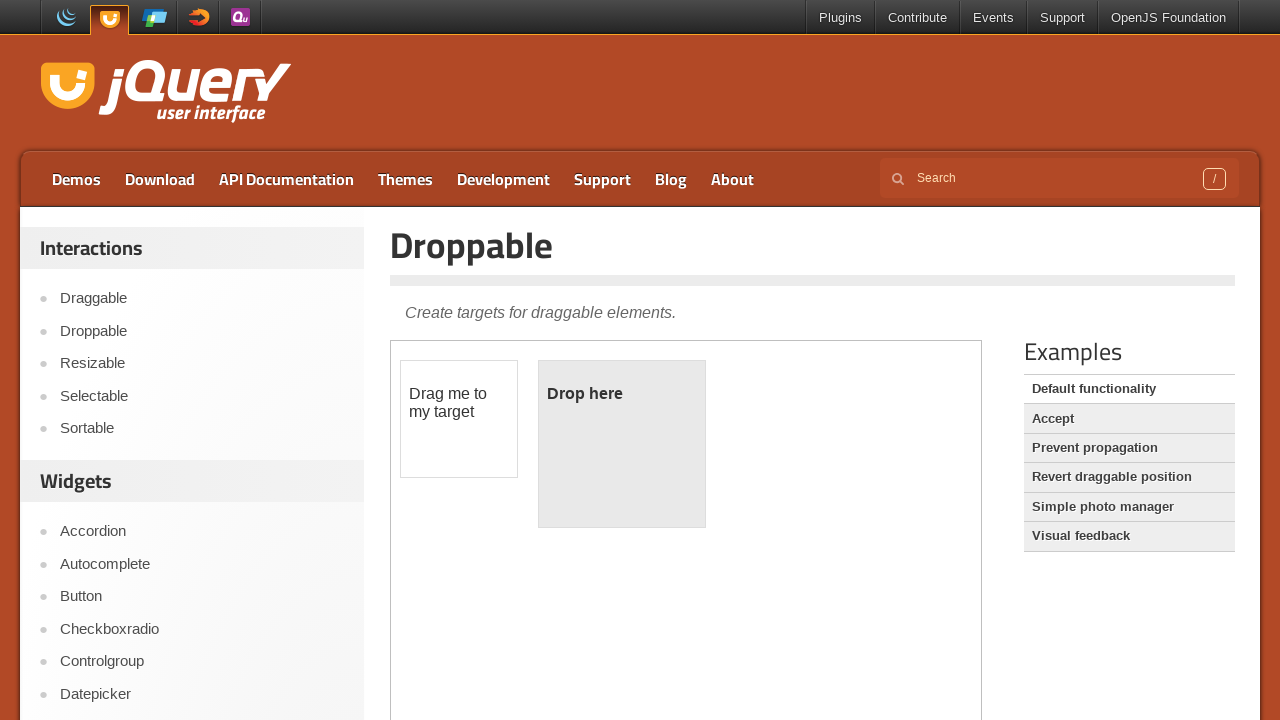

Located the demo iframe
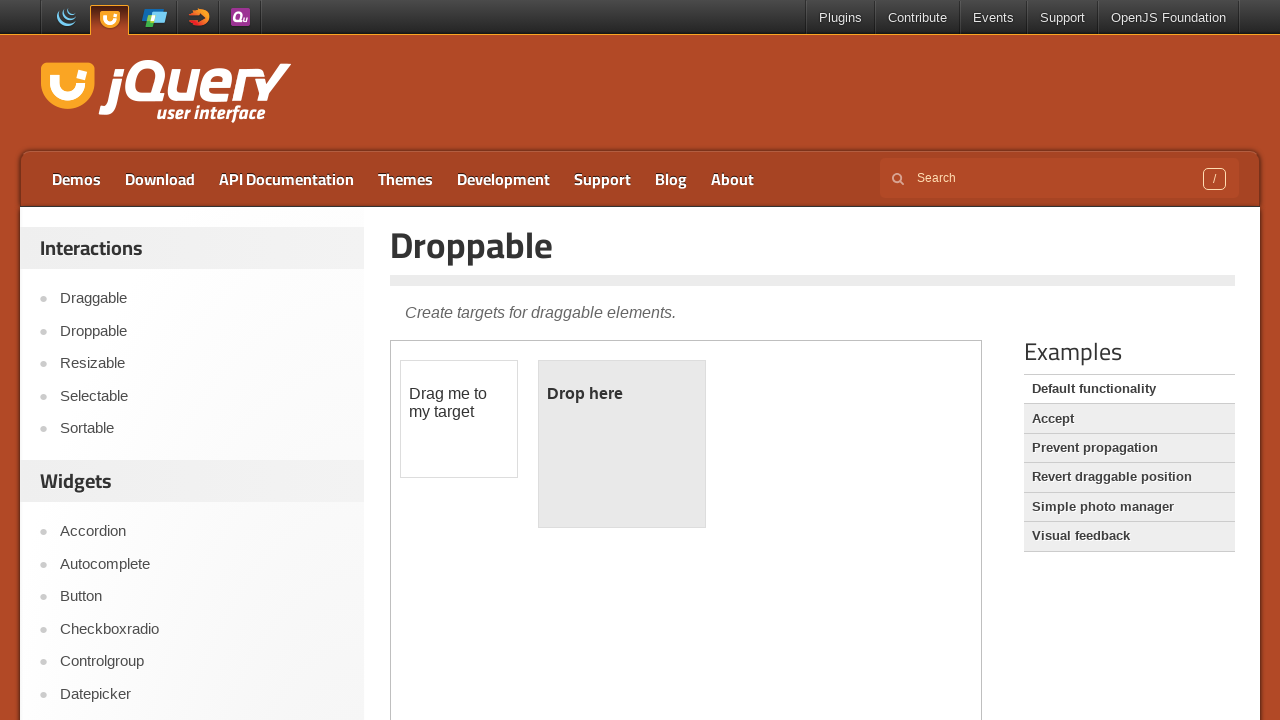

Located the draggable element
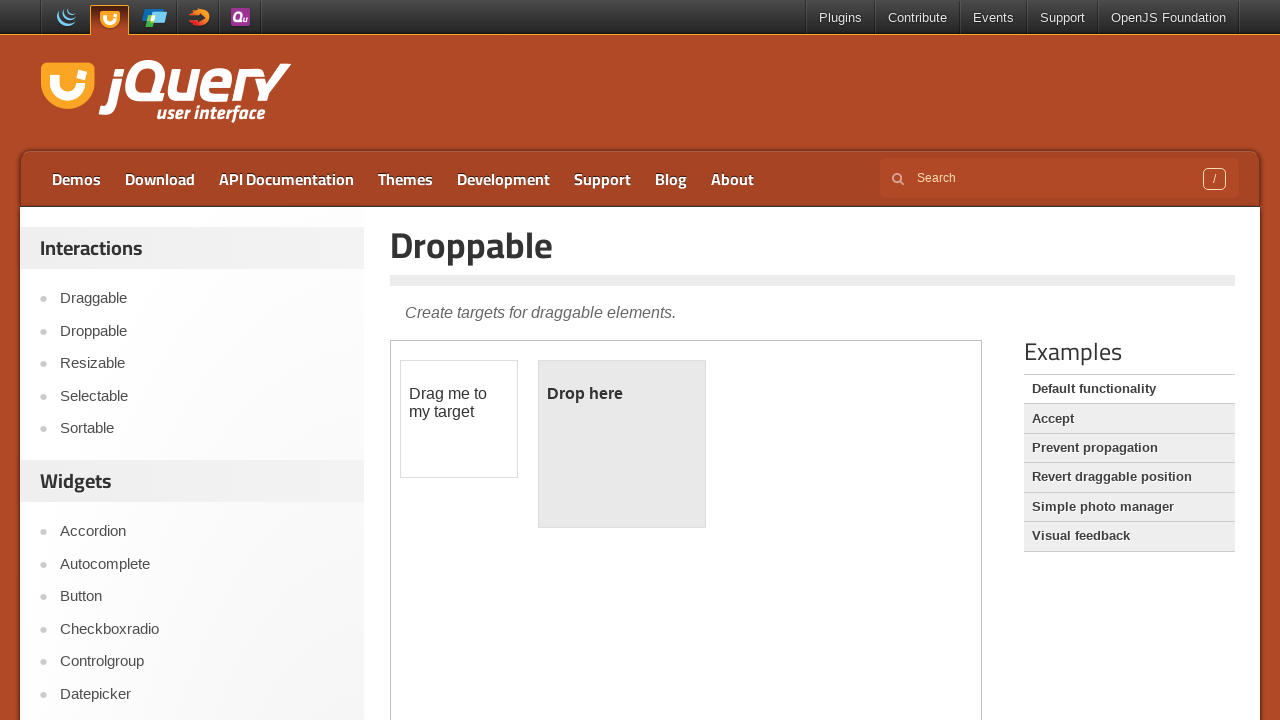

Located the drop target element
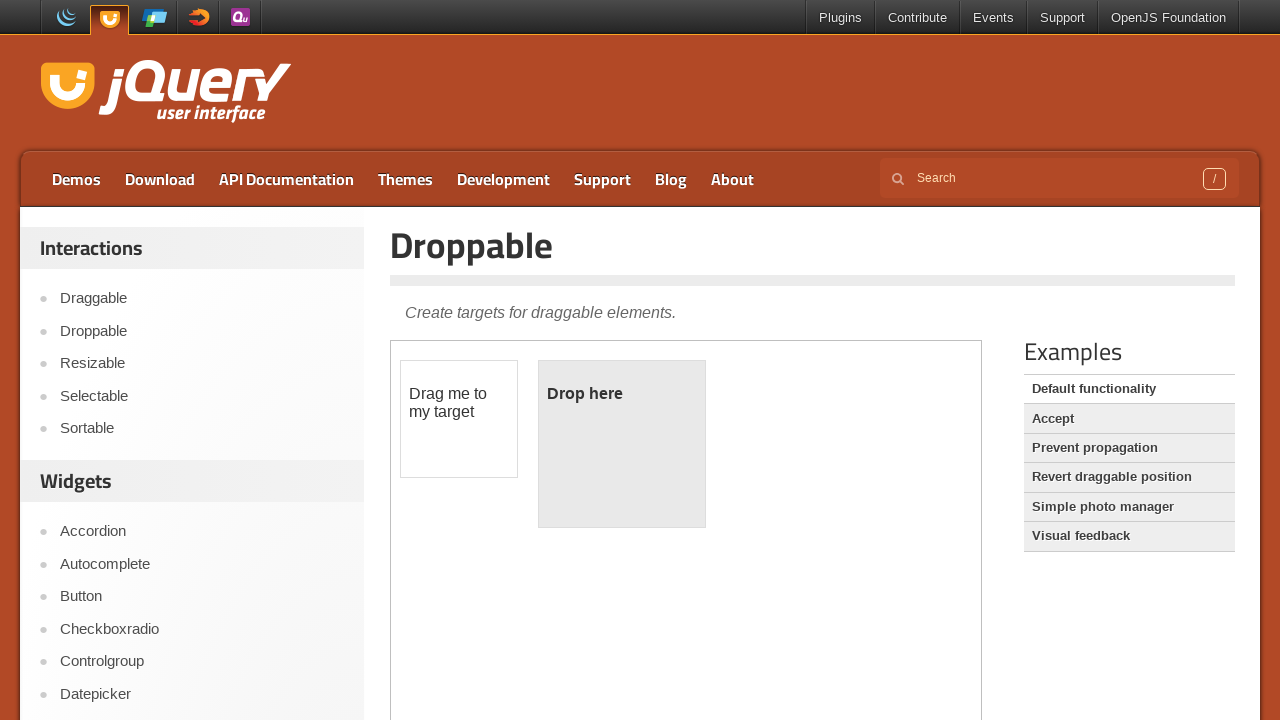

Dragged the element to the drop target at (622, 444)
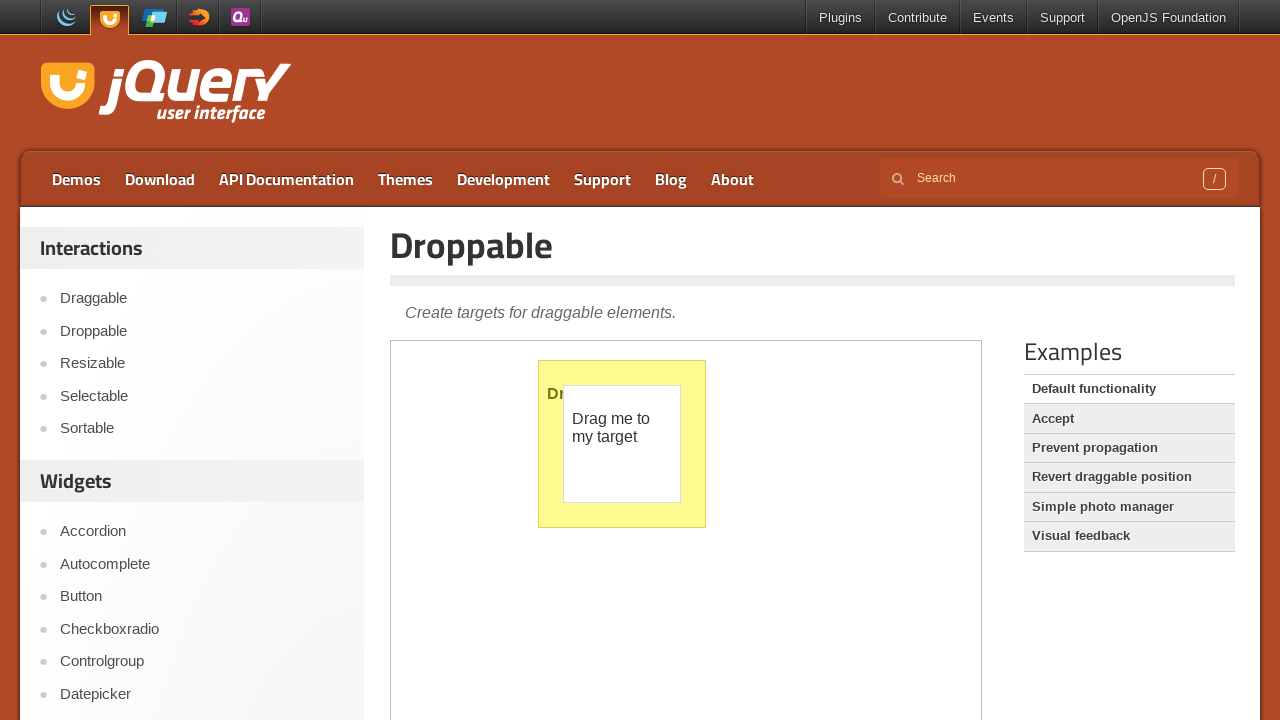

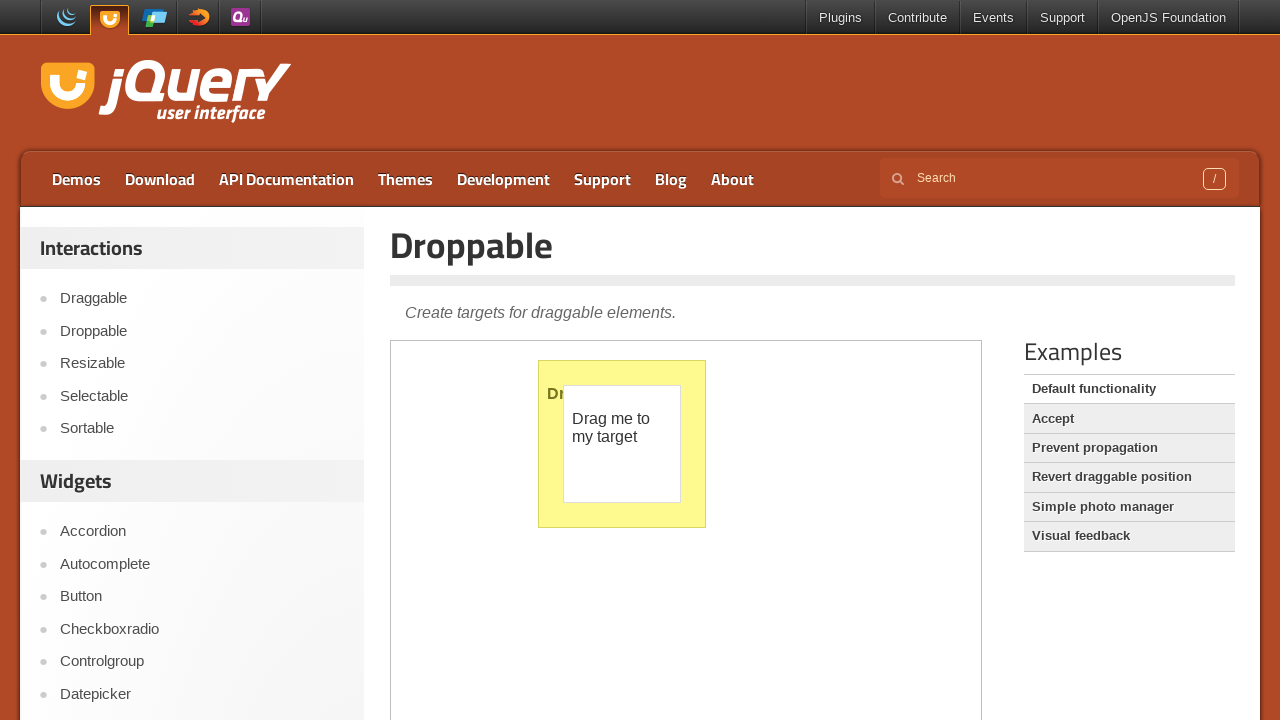